Tests drag and drop functionality by dragging a draggable element and dropping it onto a target droppable area

Starting URL: https://jqueryui.com/resources/demos/droppable/default.html

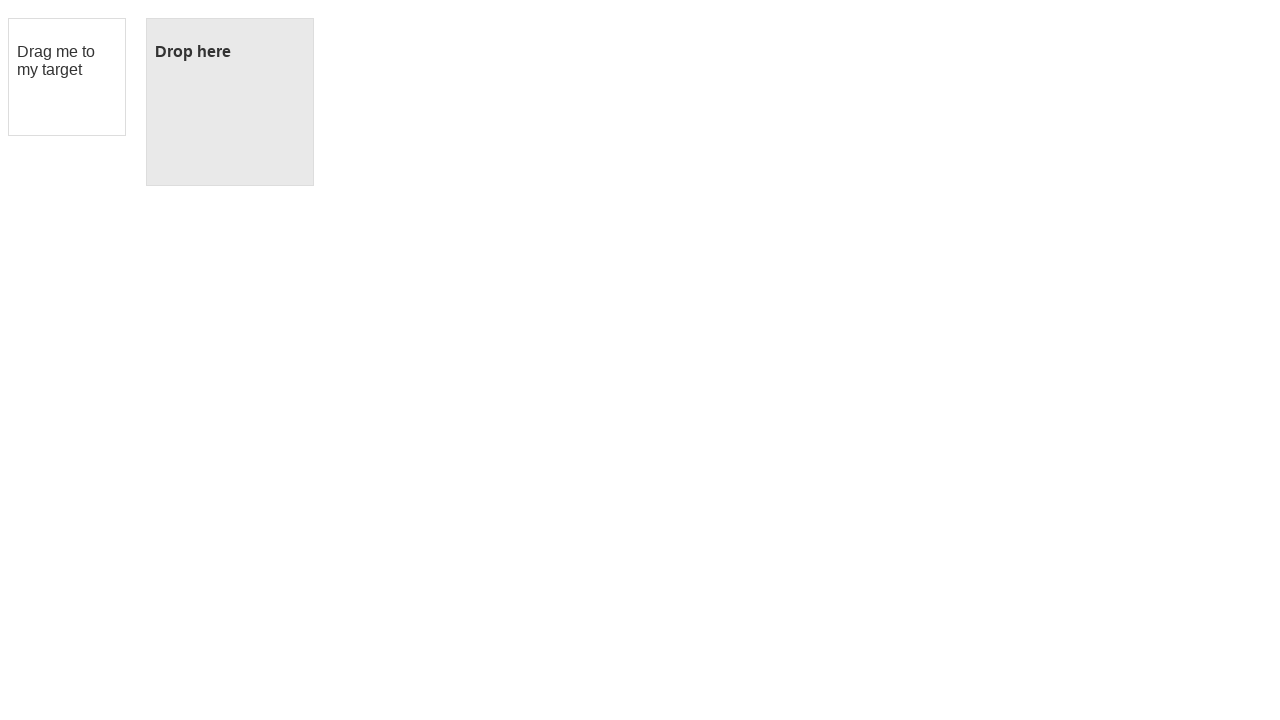

Navigated to jQuery UI droppable demo page
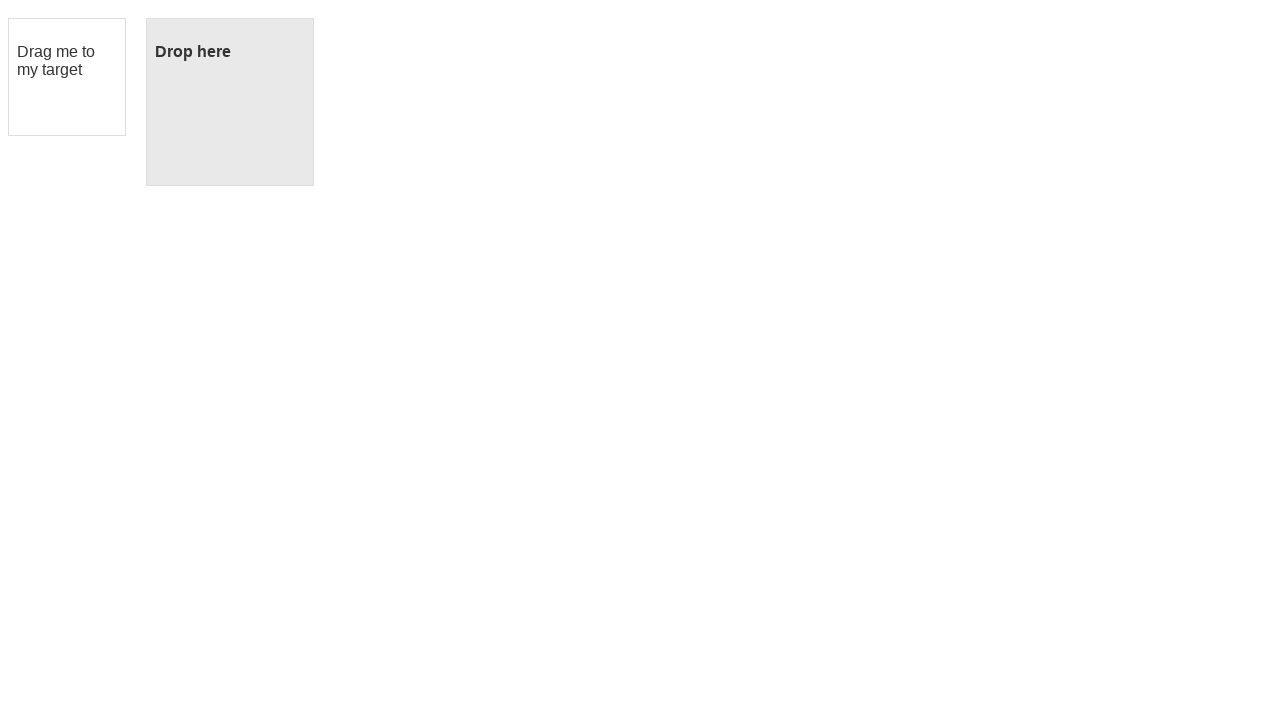

Located draggable element with id 'draggable'
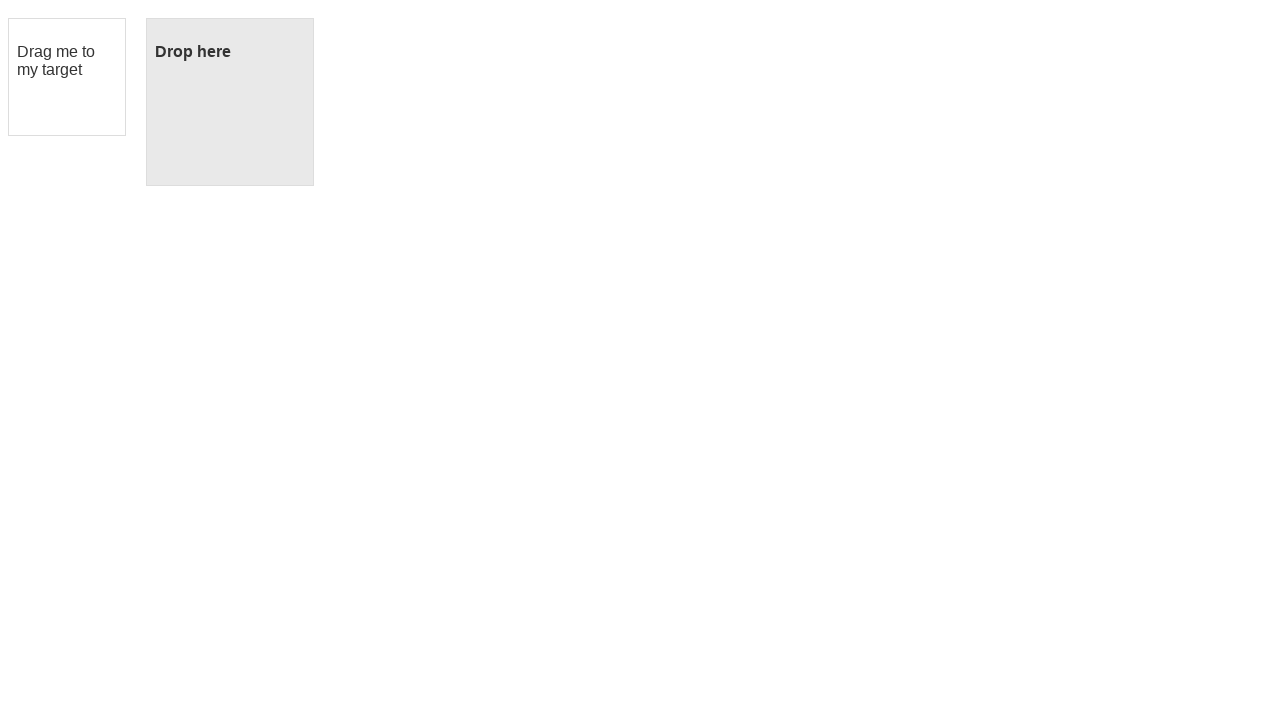

Located droppable target element with id 'droppable'
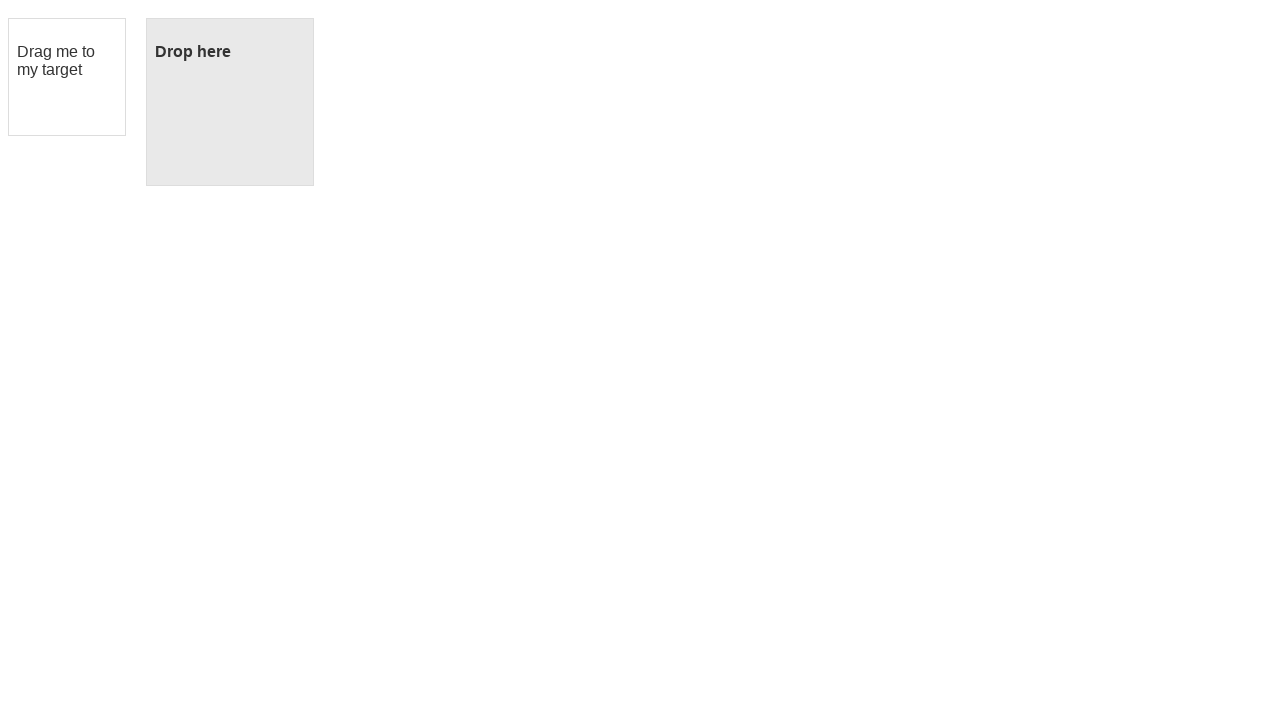

Dragged the draggable element and dropped it onto the droppable target at (230, 102)
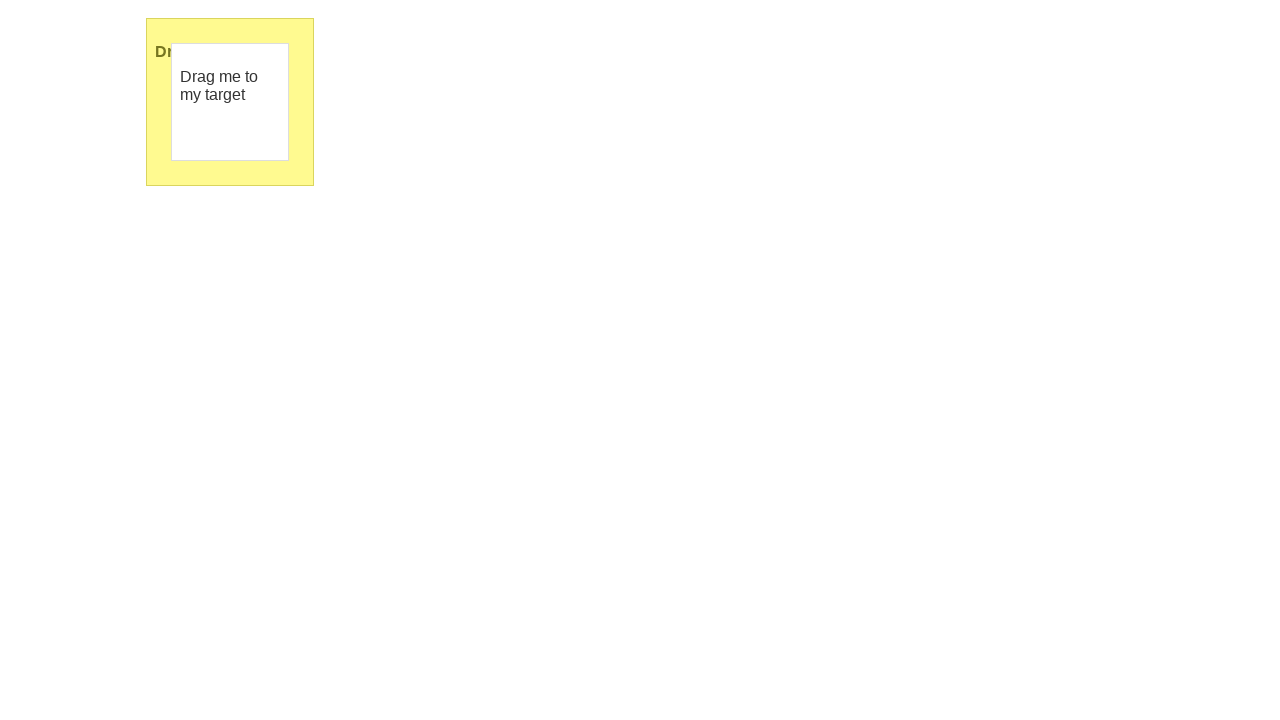

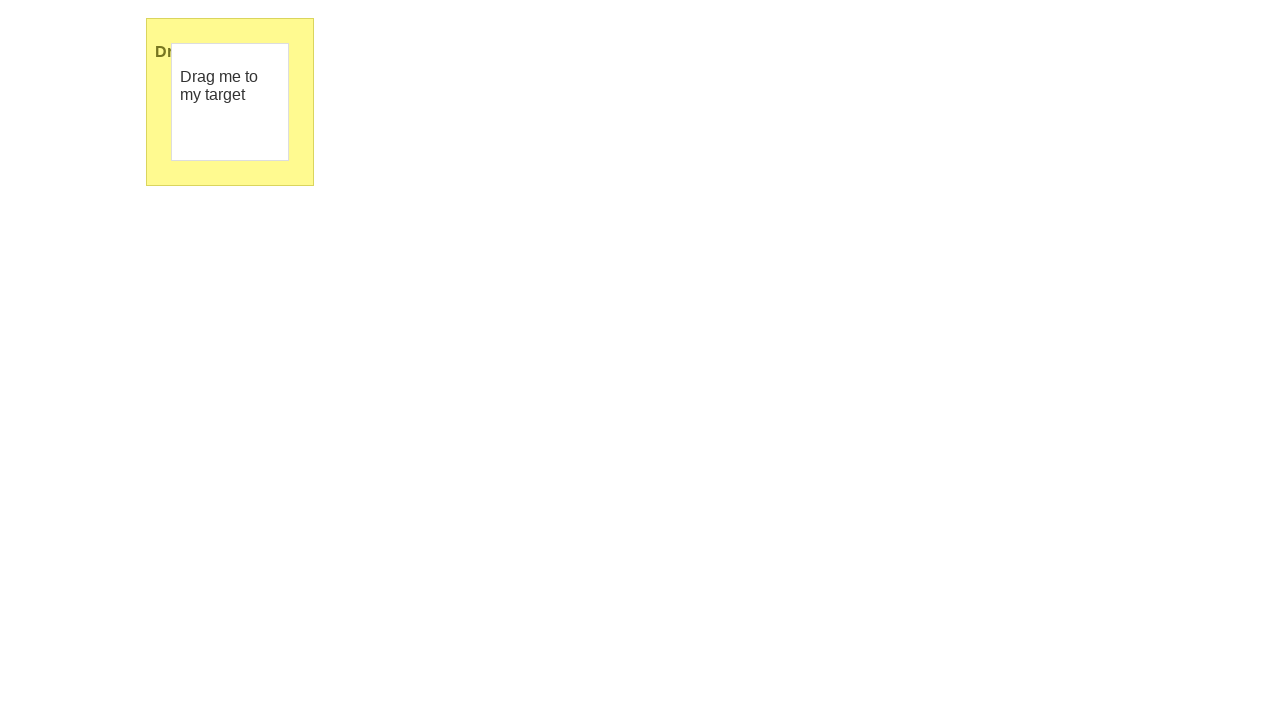